Tests checkbox functionality on the GWT Showcase demo by clicking the Monday checkbox and verifying its selected state changes correctly.

Starting URL: http://samples.gwtproject.org/samples/Showcase/Showcase.html#!CwCheckBox

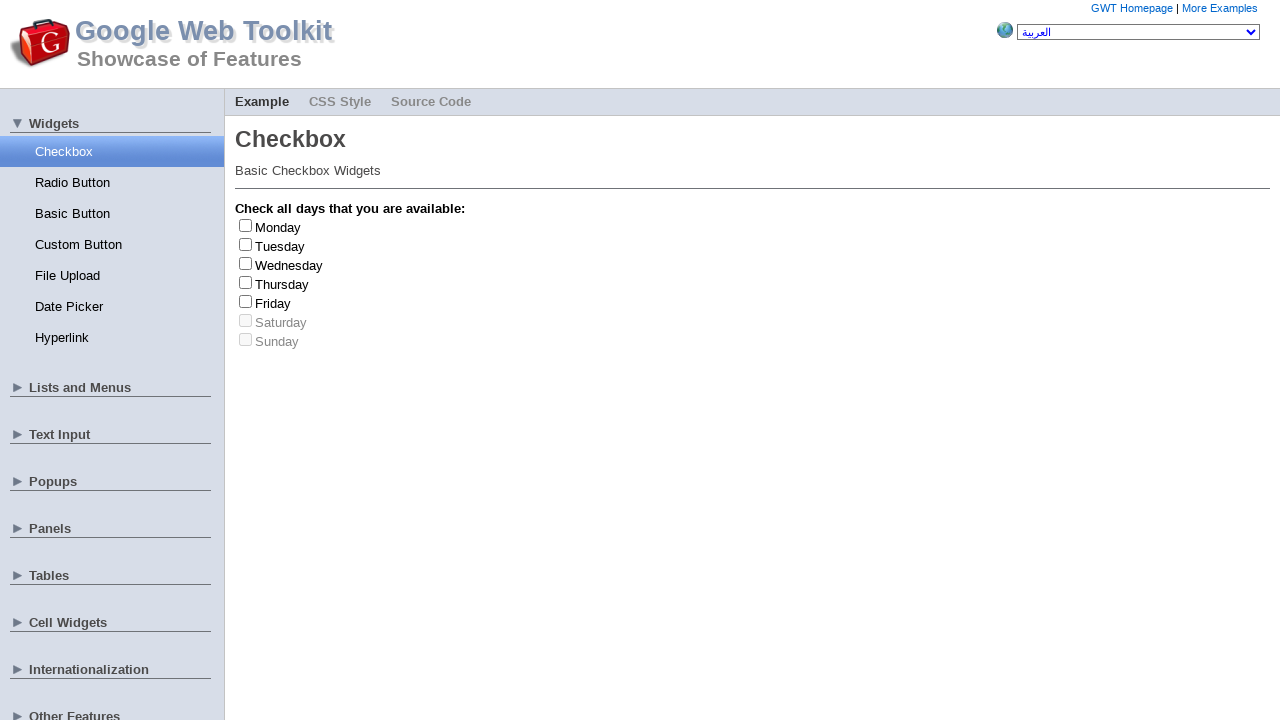

Monday checkbox is visible and ready to interact with
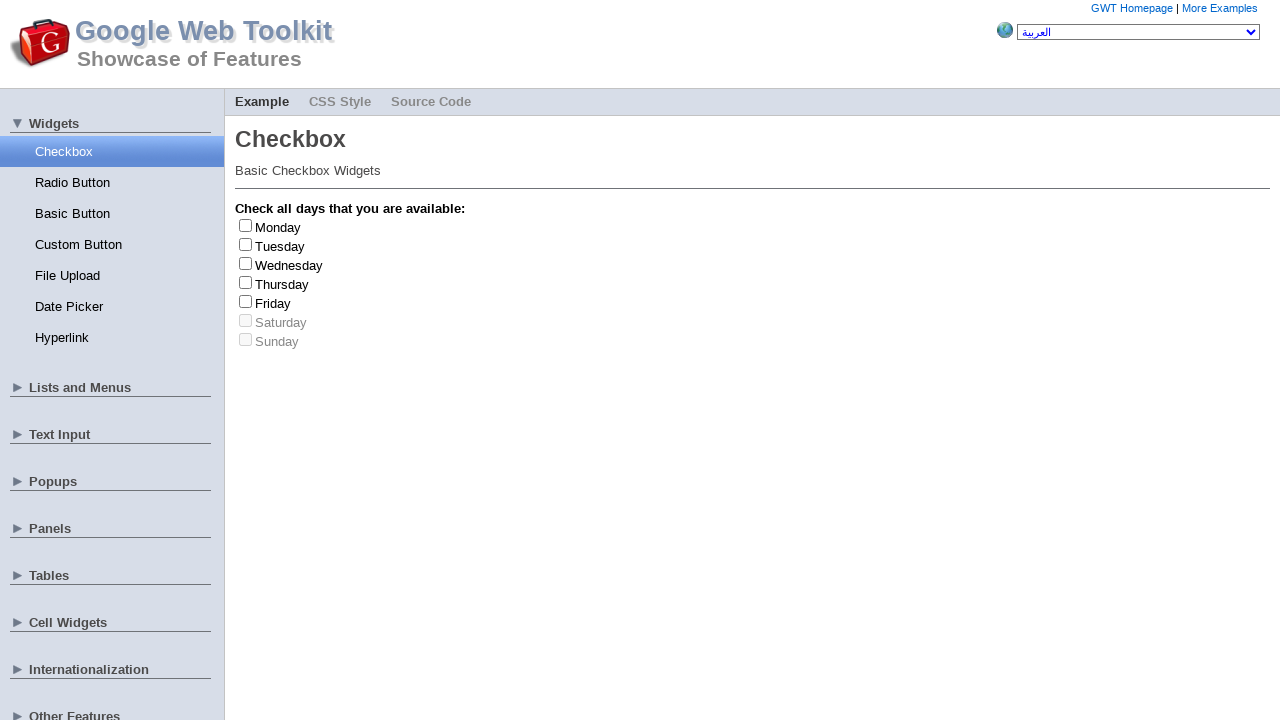

Clicked the Monday checkbox at (246, 225) on #gwt-debug-cwCheckBox-Monday-input
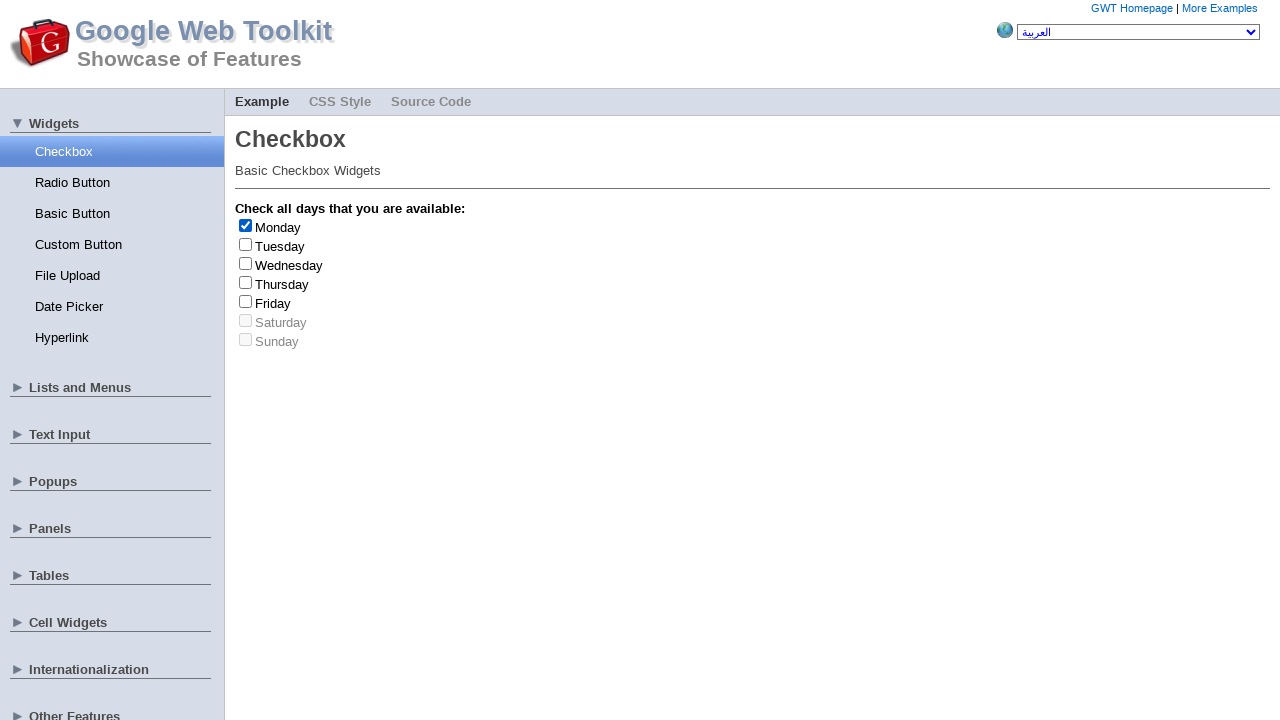

Verified that Monday checkbox is now selected
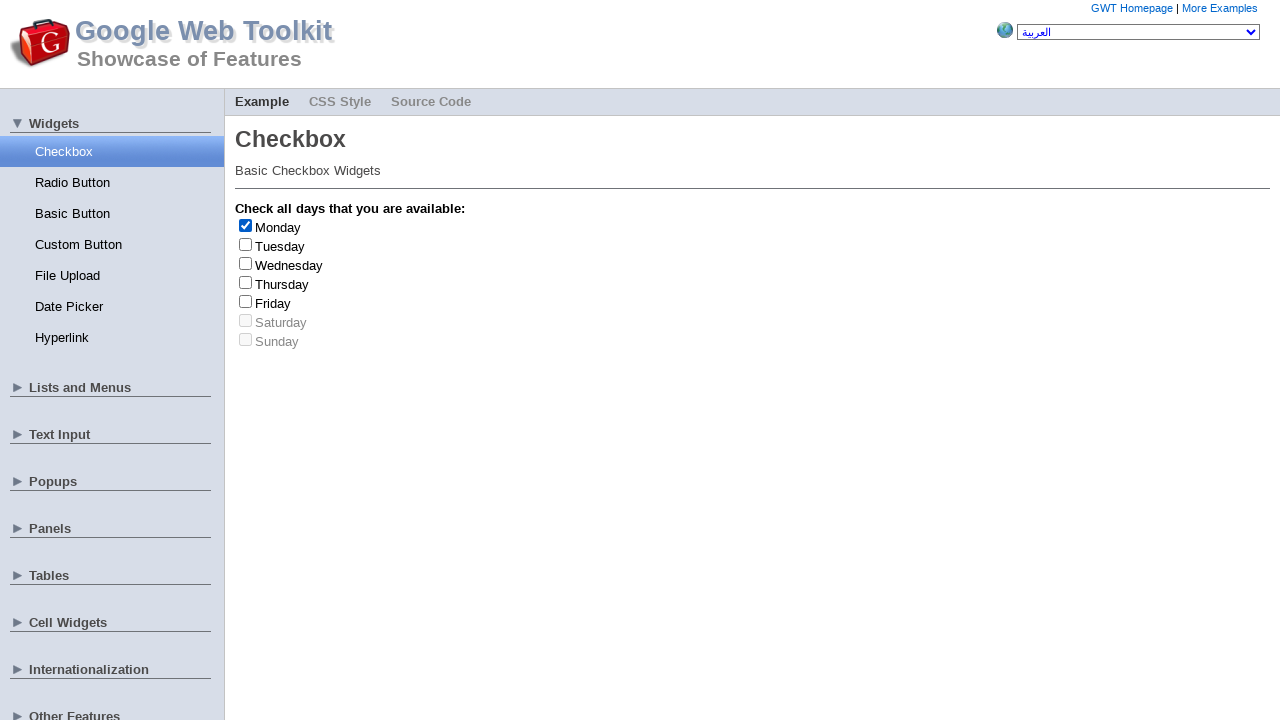

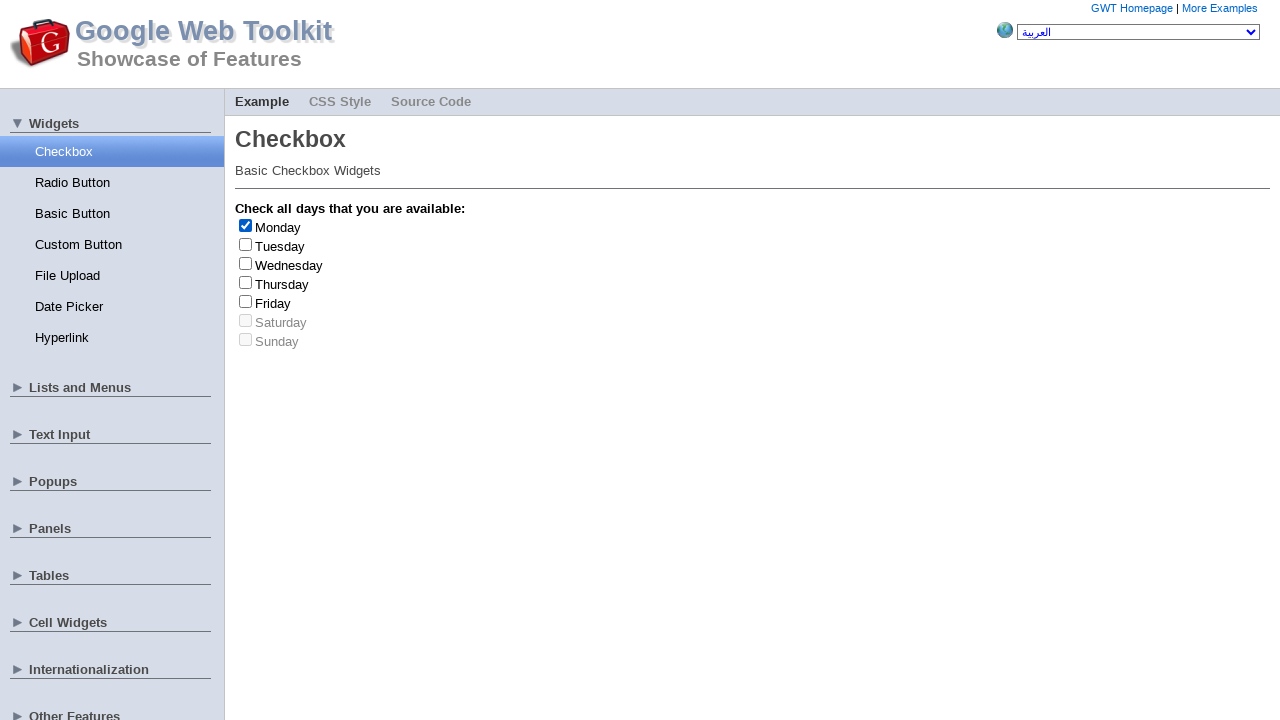